Tests the search functionality by entering a search term and verifying that filtered results match the search criteria

Starting URL: https://rahulshettyacademy.com/seleniumPractise/#/offers

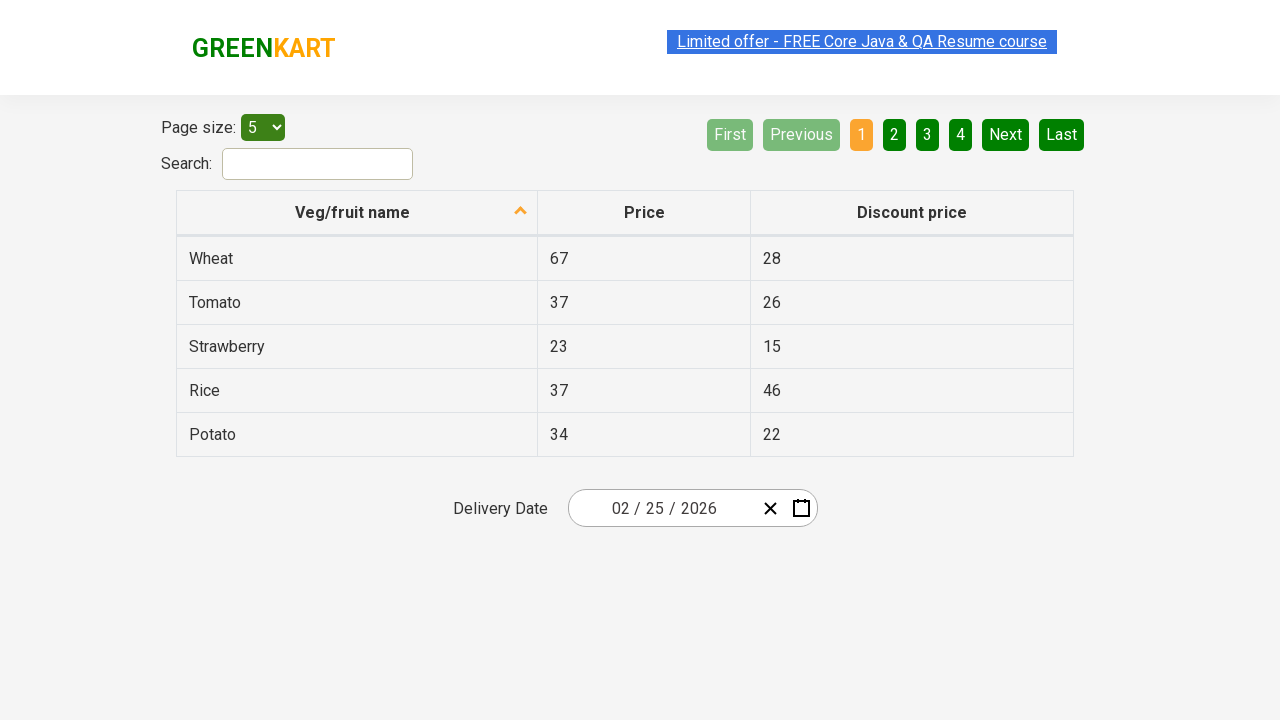

Entered 'Rice' in search field on //input[@id='search-field']
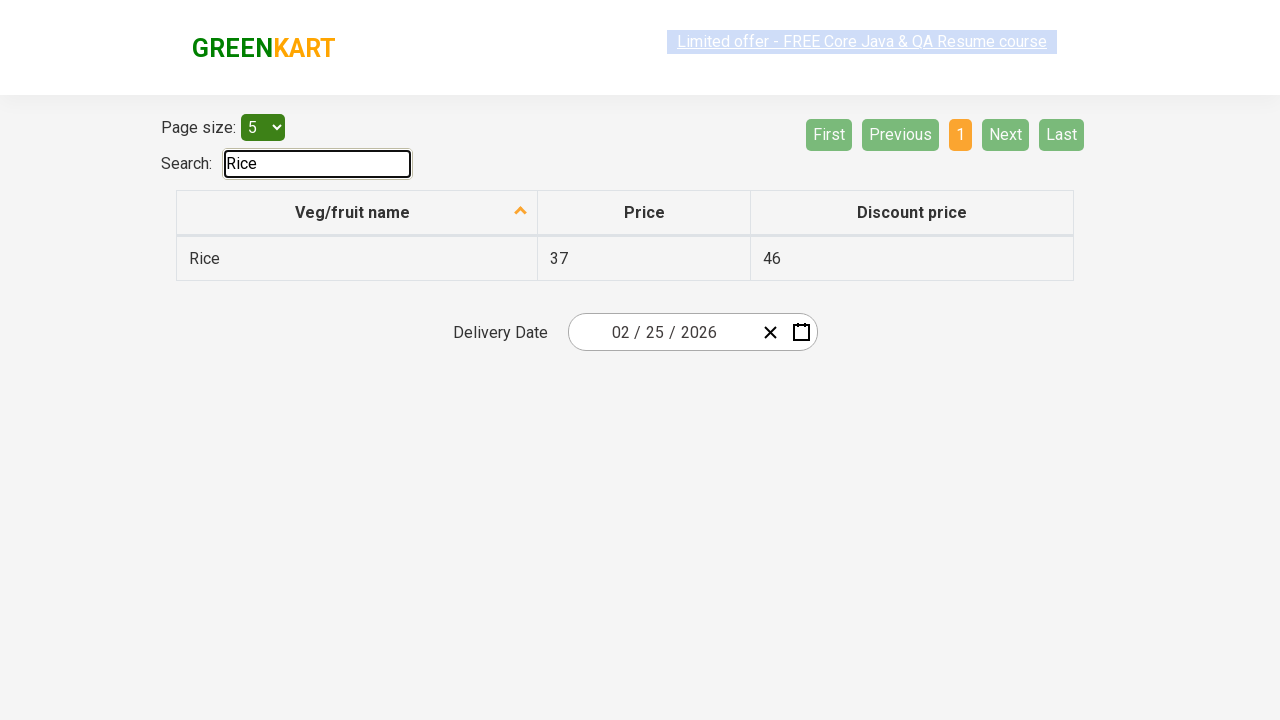

Waited for table to update after search
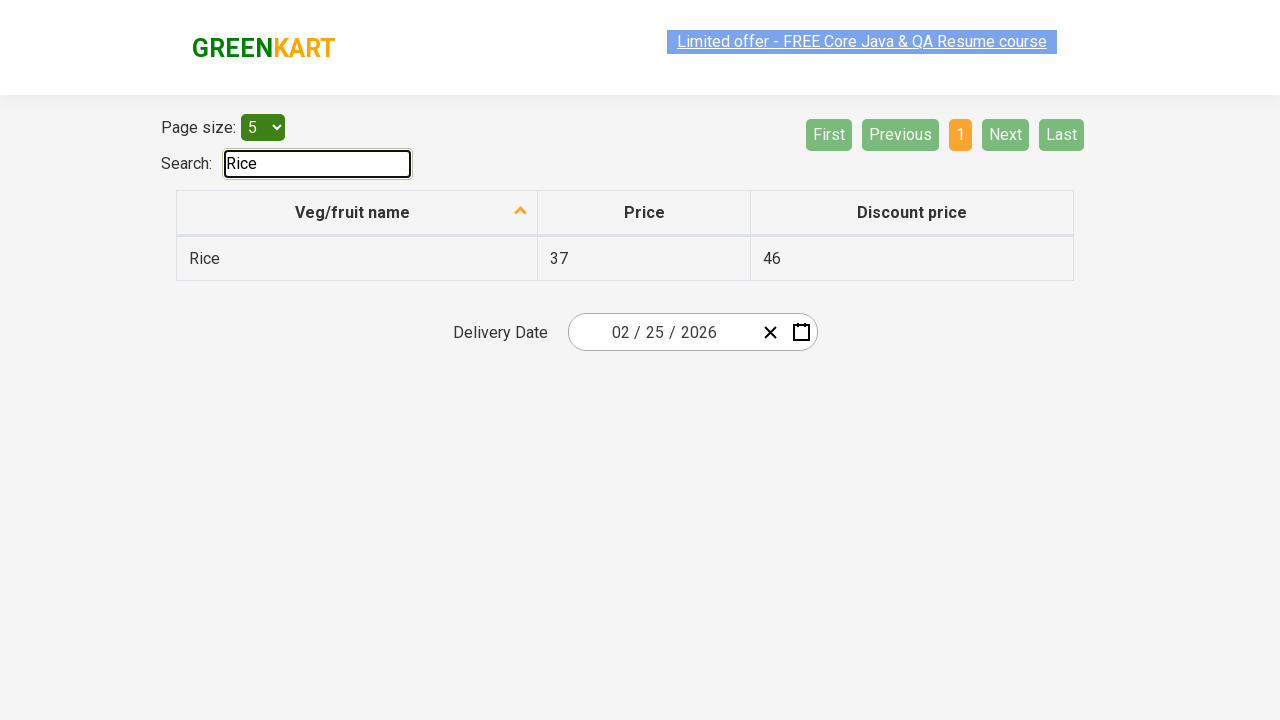

Retrieved 1 search results from first column
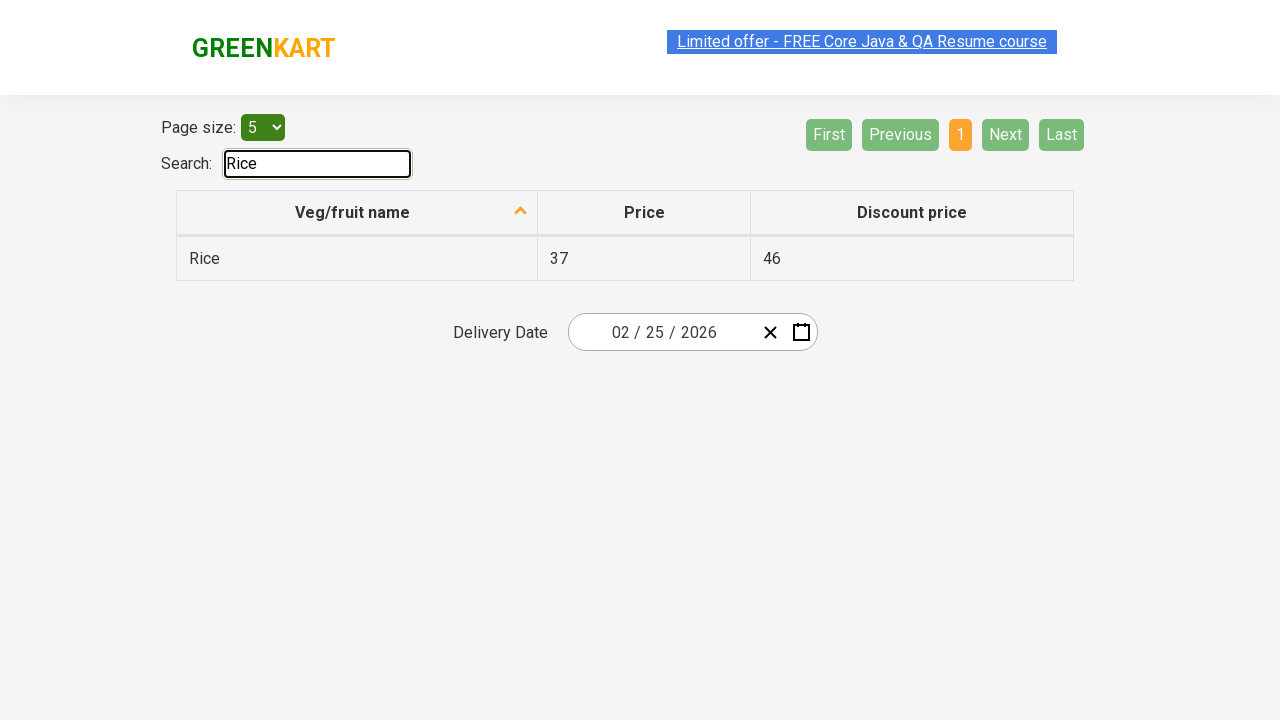

Verified search result 'Rice' contains 'Rice'
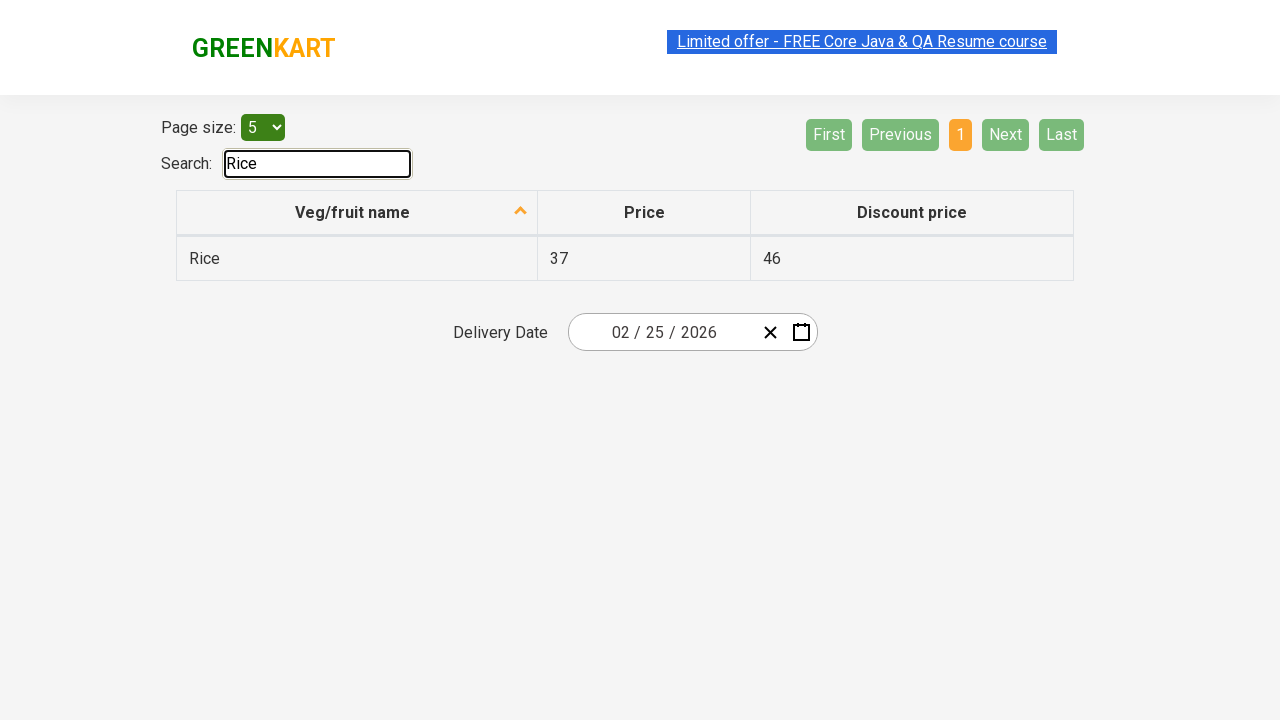

All 1 search results verified to contain 'Rice'
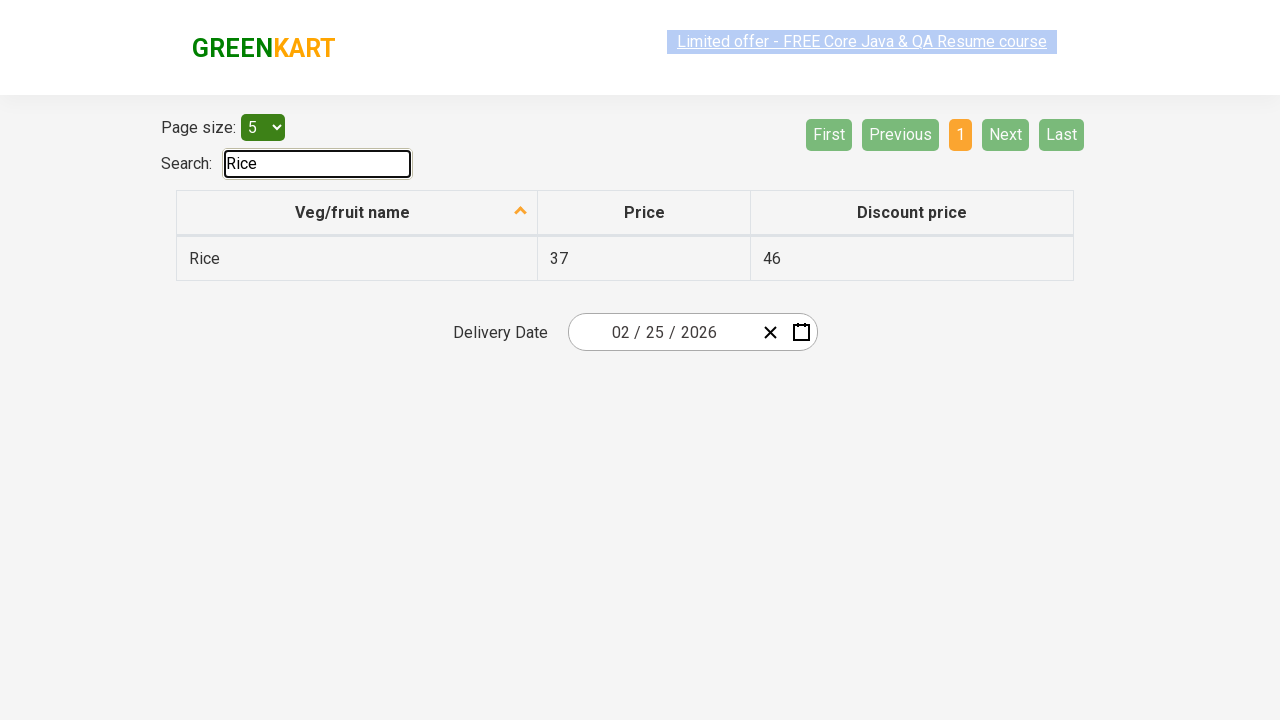

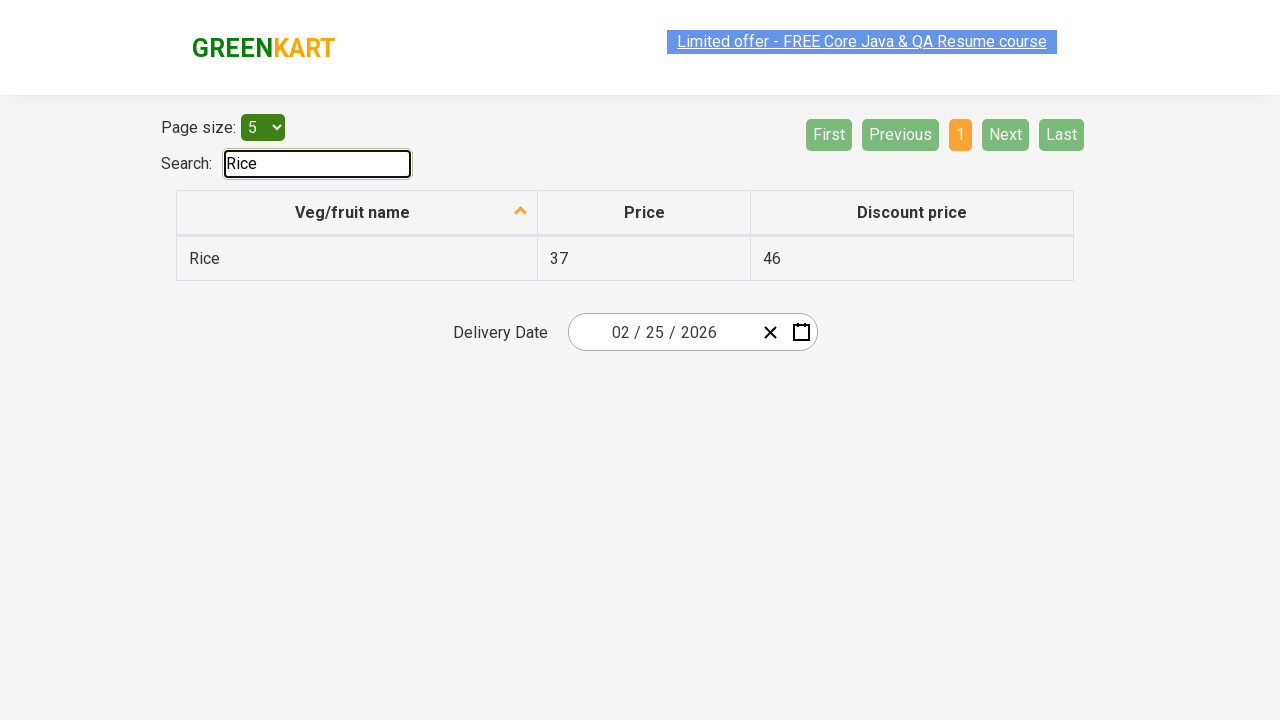